Tests that a todo item is removed when an empty string is entered during editing

Starting URL: https://demo.playwright.dev/todomvc

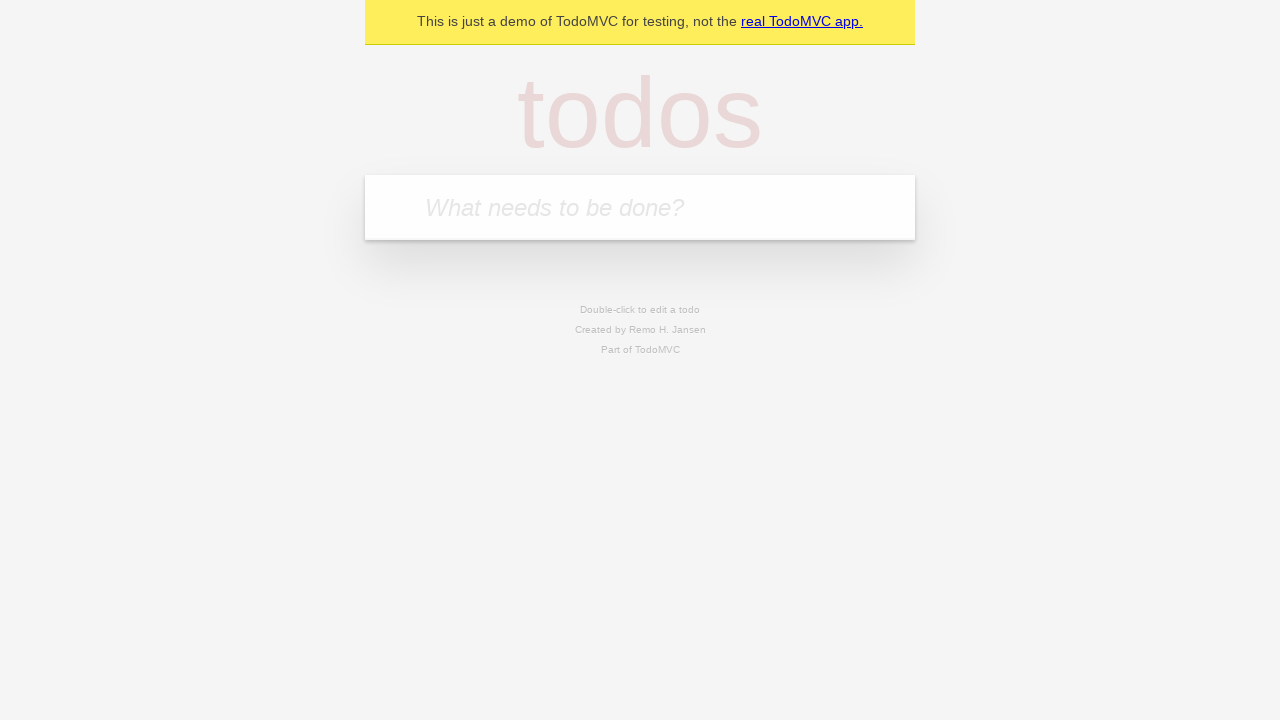

Filled input field with first todo: 'buy some cheese' on internal:attr=[placeholder="What needs to be done?"i]
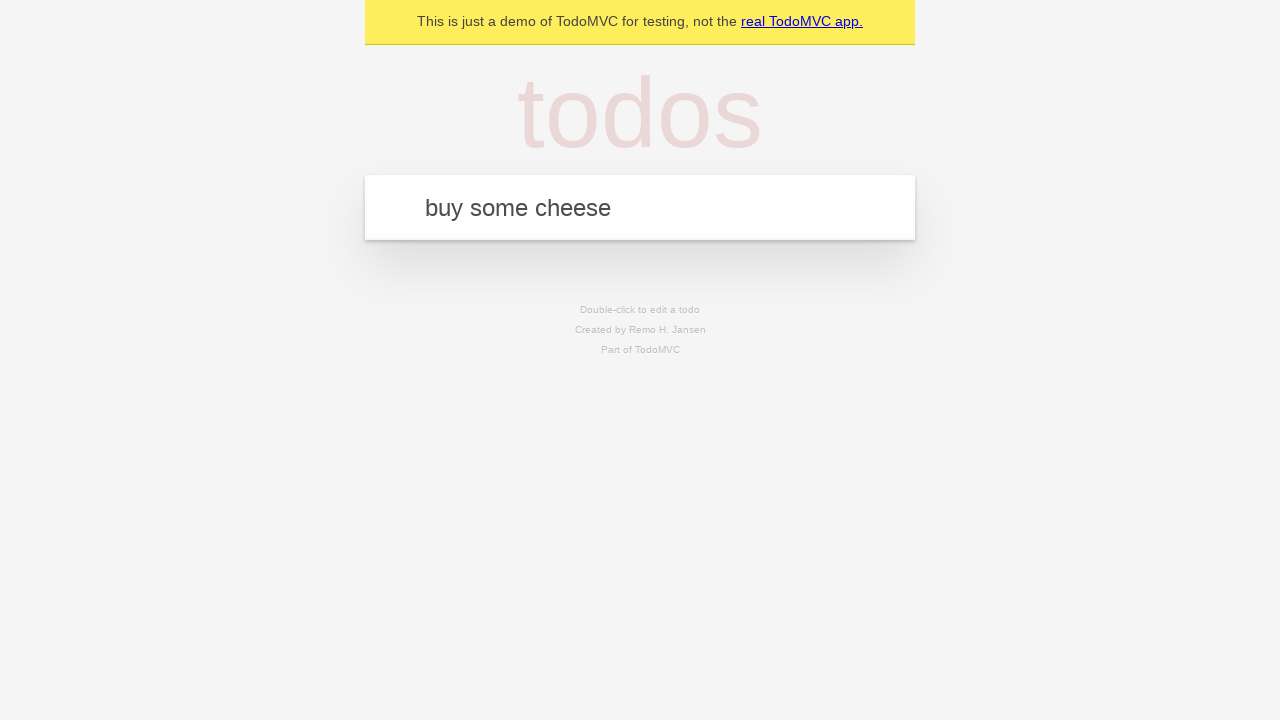

Pressed Enter to add first todo item on internal:attr=[placeholder="What needs to be done?"i]
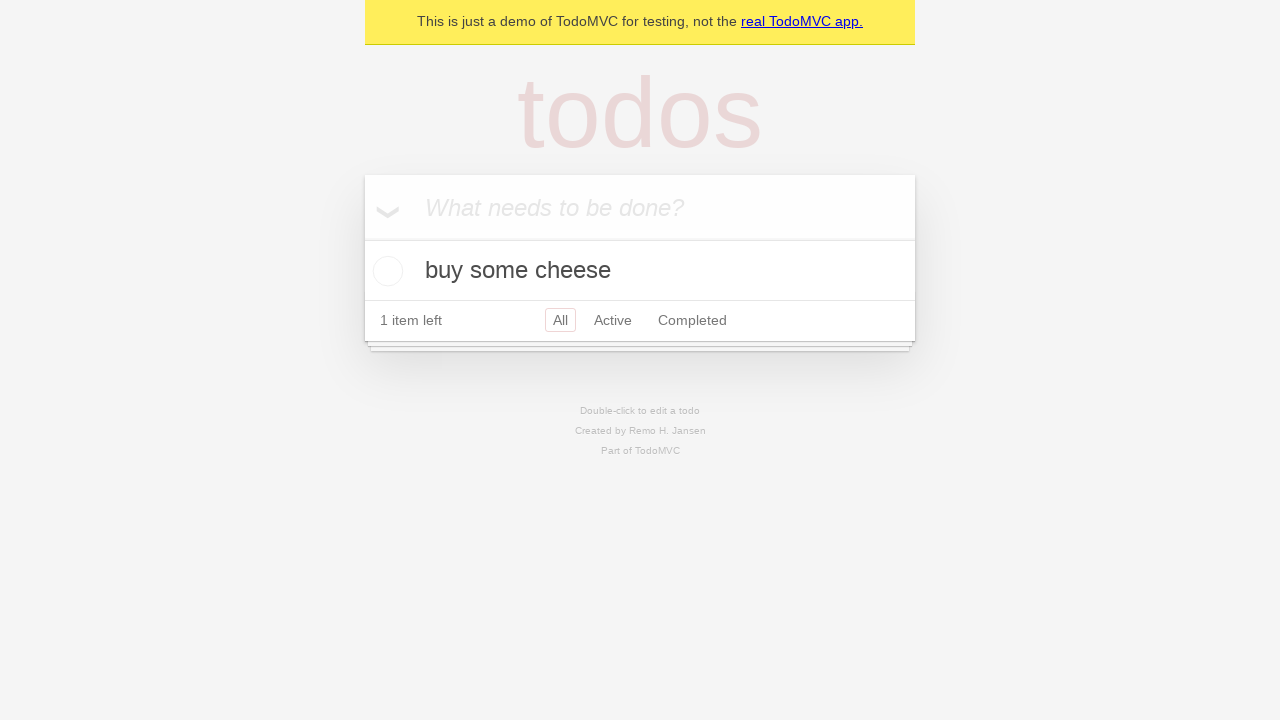

Filled input field with second todo: 'feed the cat' on internal:attr=[placeholder="What needs to be done?"i]
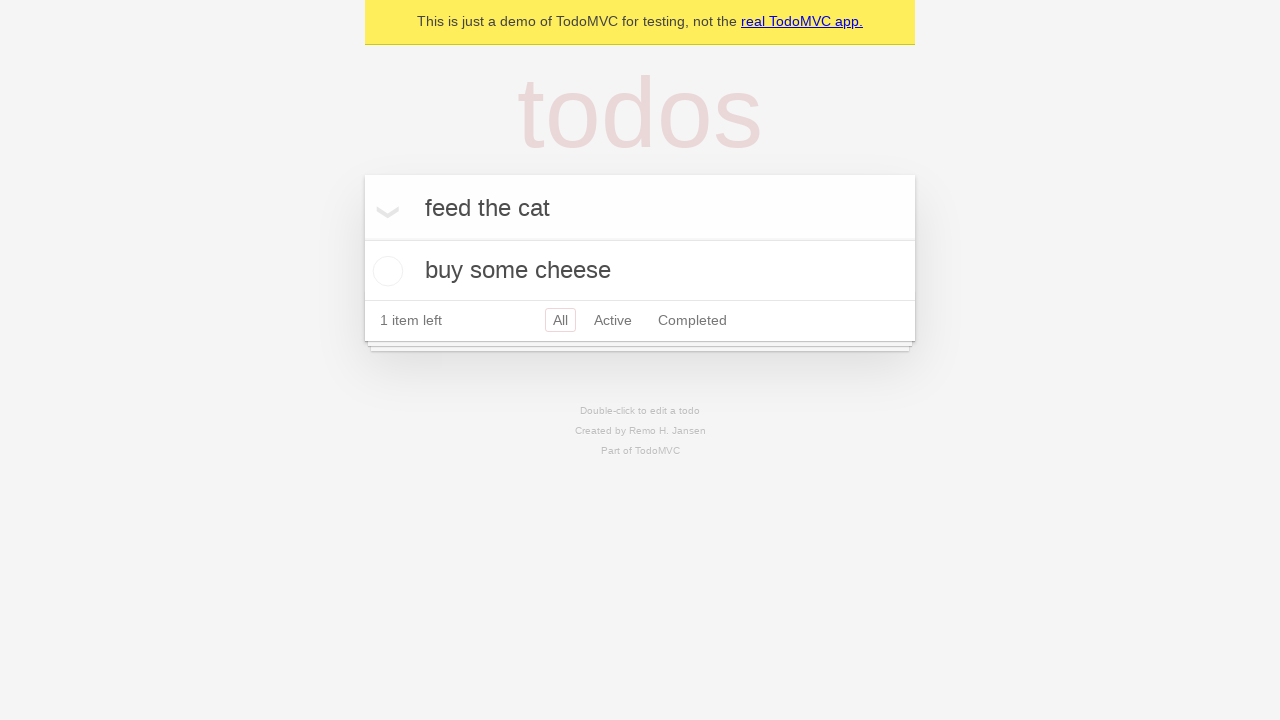

Pressed Enter to add second todo item on internal:attr=[placeholder="What needs to be done?"i]
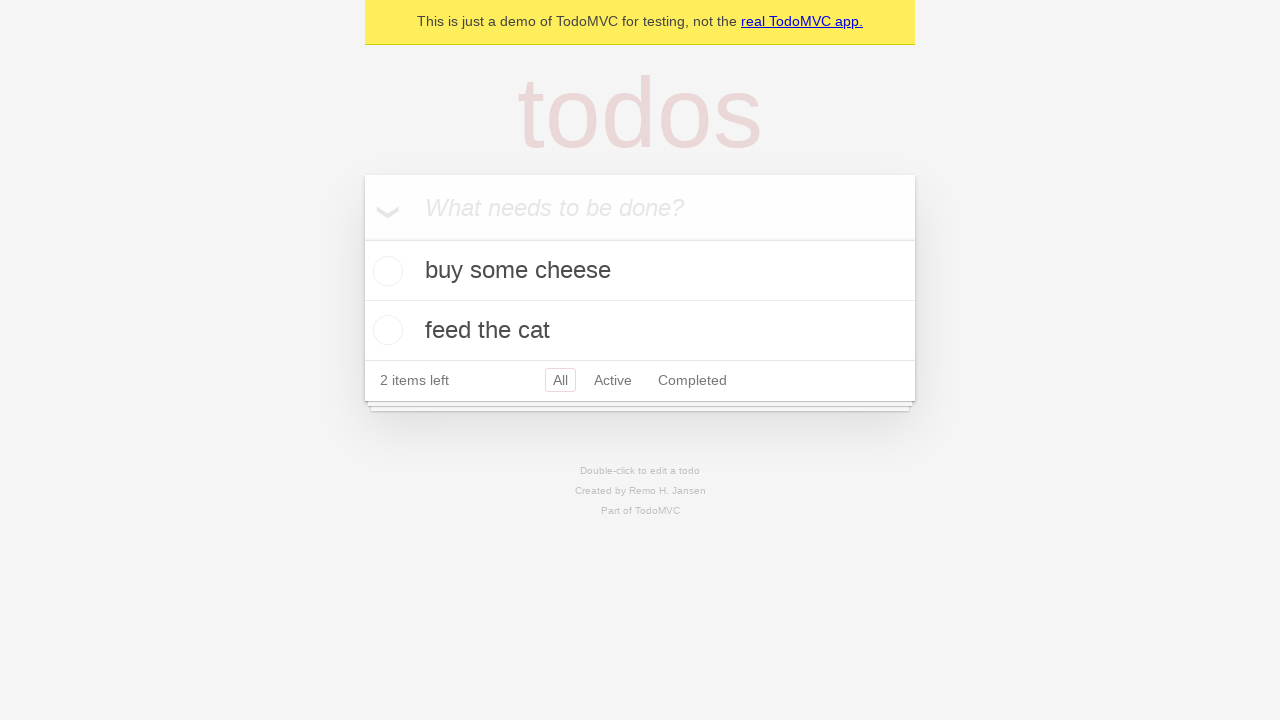

Filled input field with third todo: 'book a doctors appointment' on internal:attr=[placeholder="What needs to be done?"i]
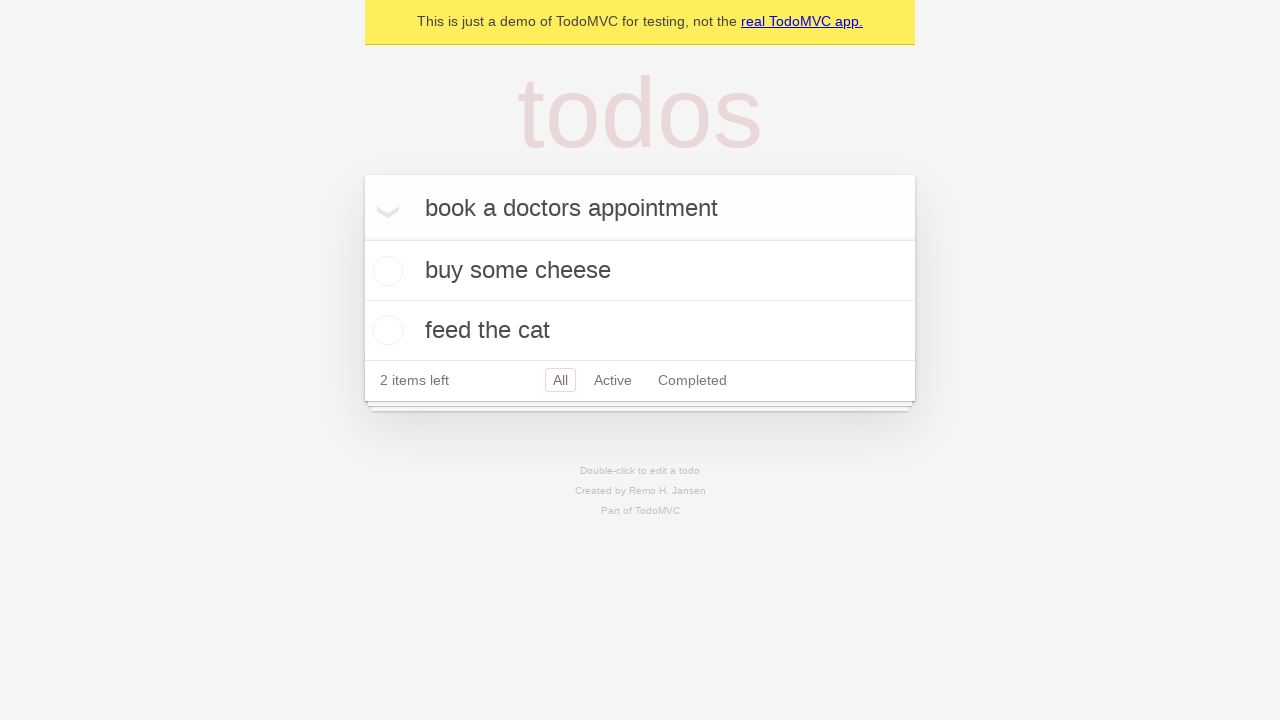

Pressed Enter to add third todo item on internal:attr=[placeholder="What needs to be done?"i]
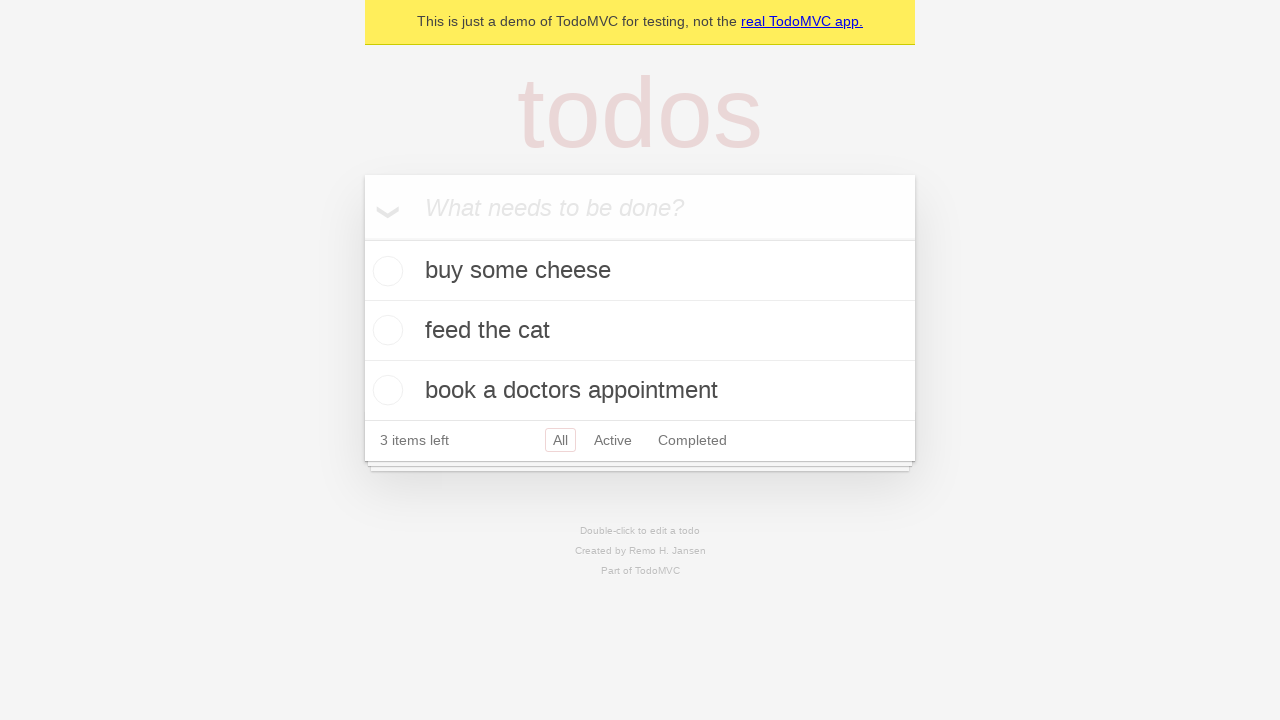

Double-clicked second todo item to enter edit mode at (640, 331) on internal:testid=[data-testid="todo-item"s] >> nth=1
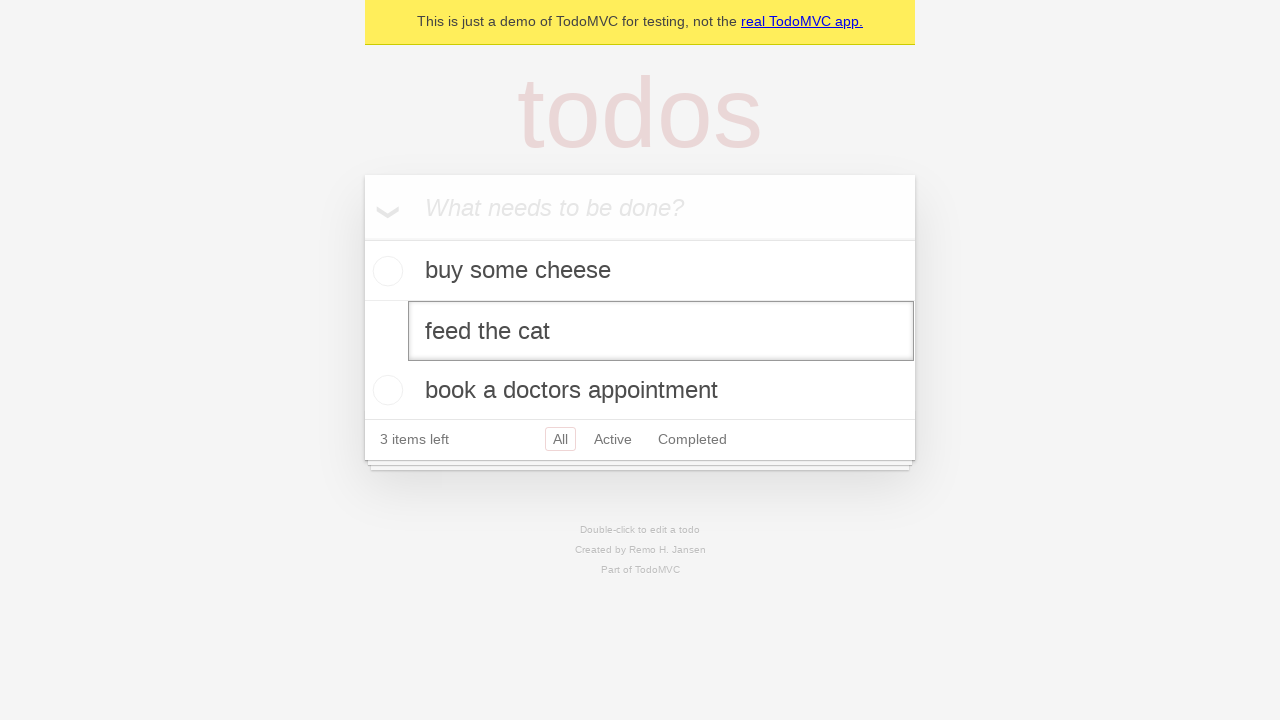

Cleared text in edit field by filling with empty string on internal:testid=[data-testid="todo-item"s] >> nth=1 >> internal:role=textbox[nam
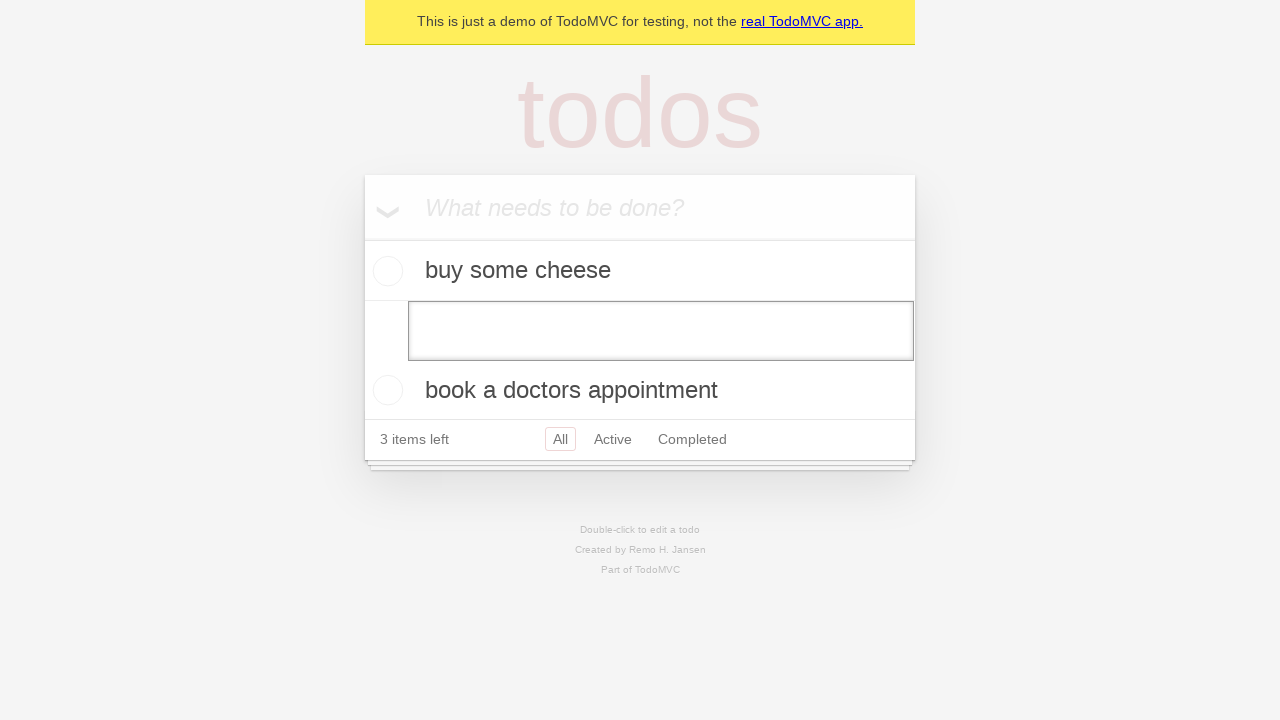

Pressed Enter to confirm empty text entry, removing the todo item on internal:testid=[data-testid="todo-item"s] >> nth=1 >> internal:role=textbox[nam
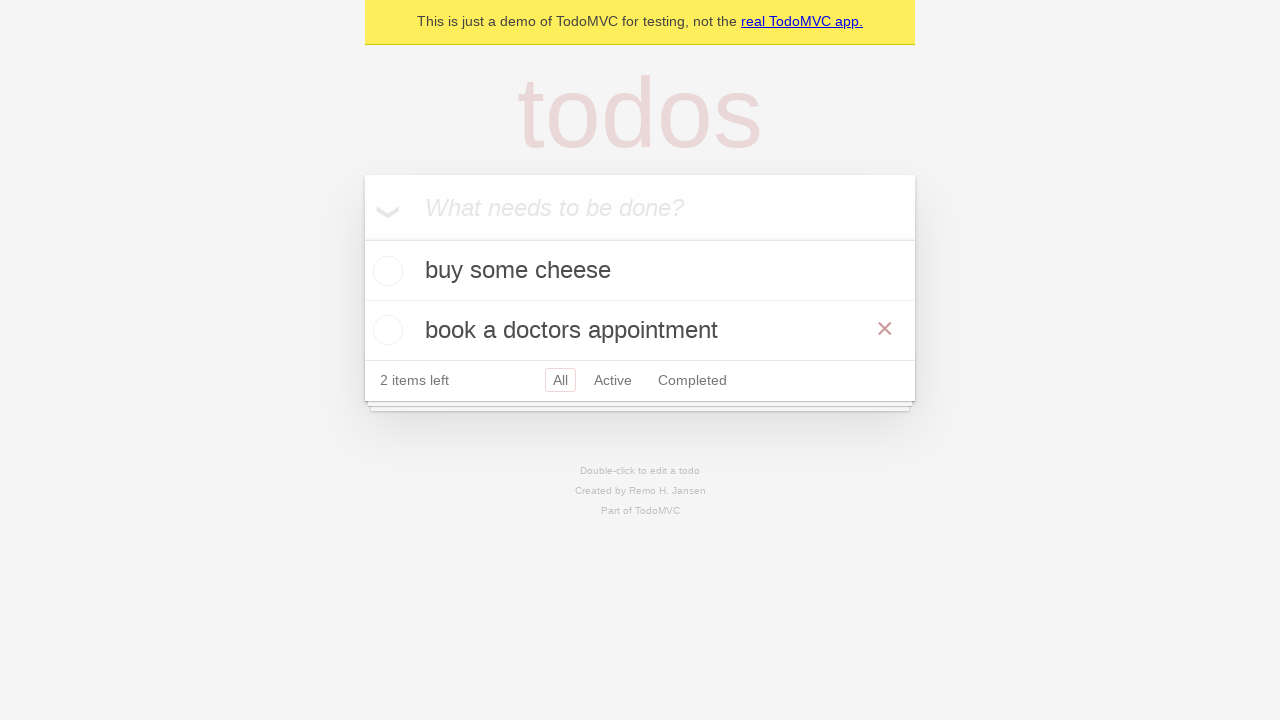

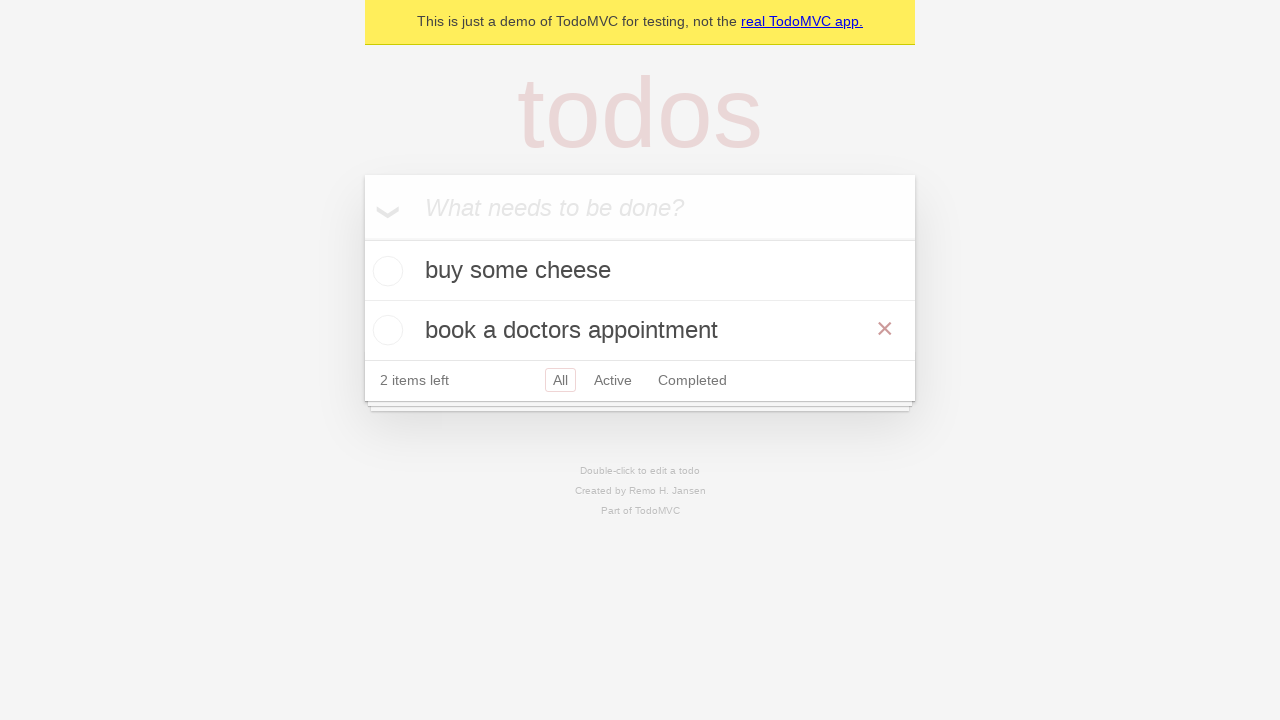